Tests multi-selection functionality by selecting all available options while holding the Control key

Starting URL: https://letcode.in/selectable

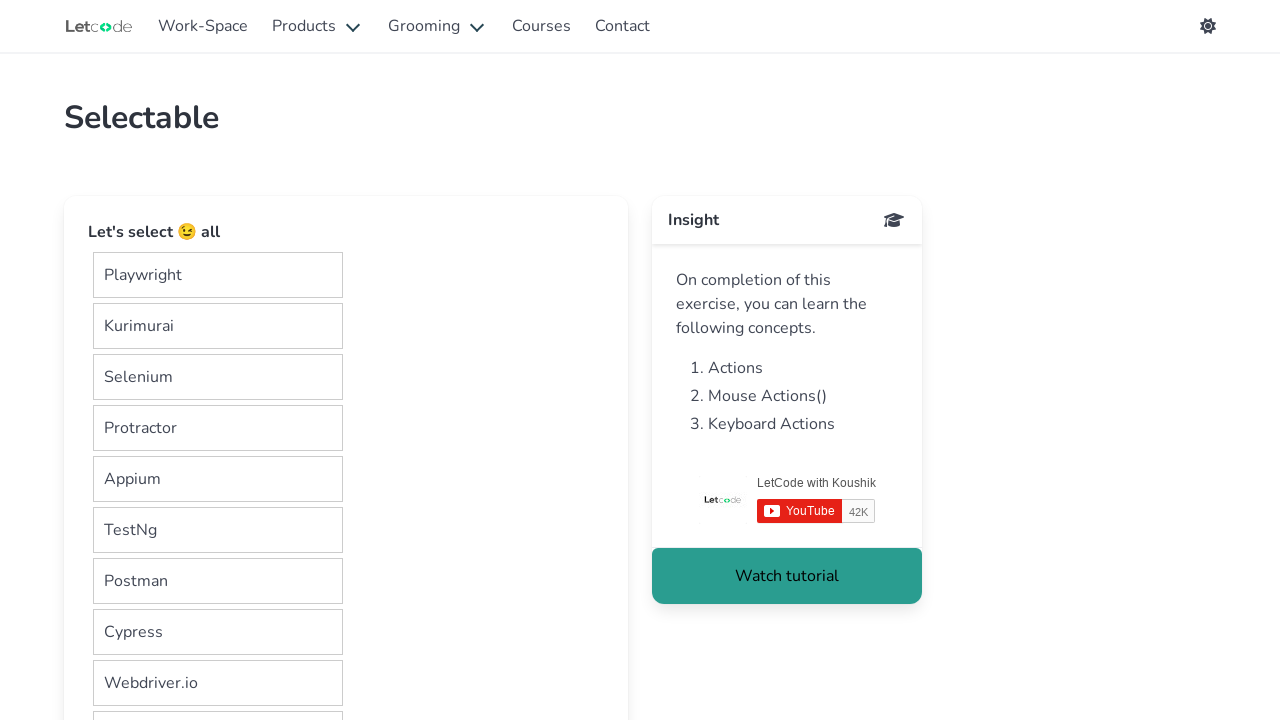

Scrolled down to reveal selectable options
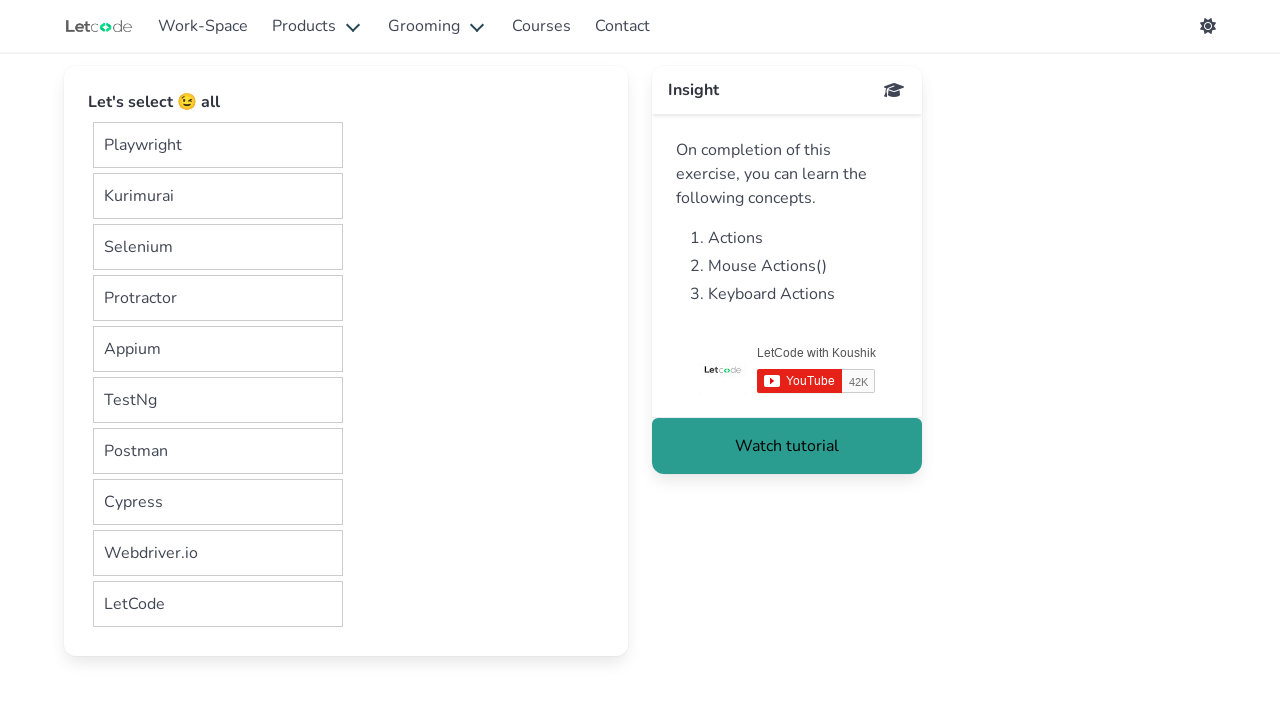

Located all selectable option elements
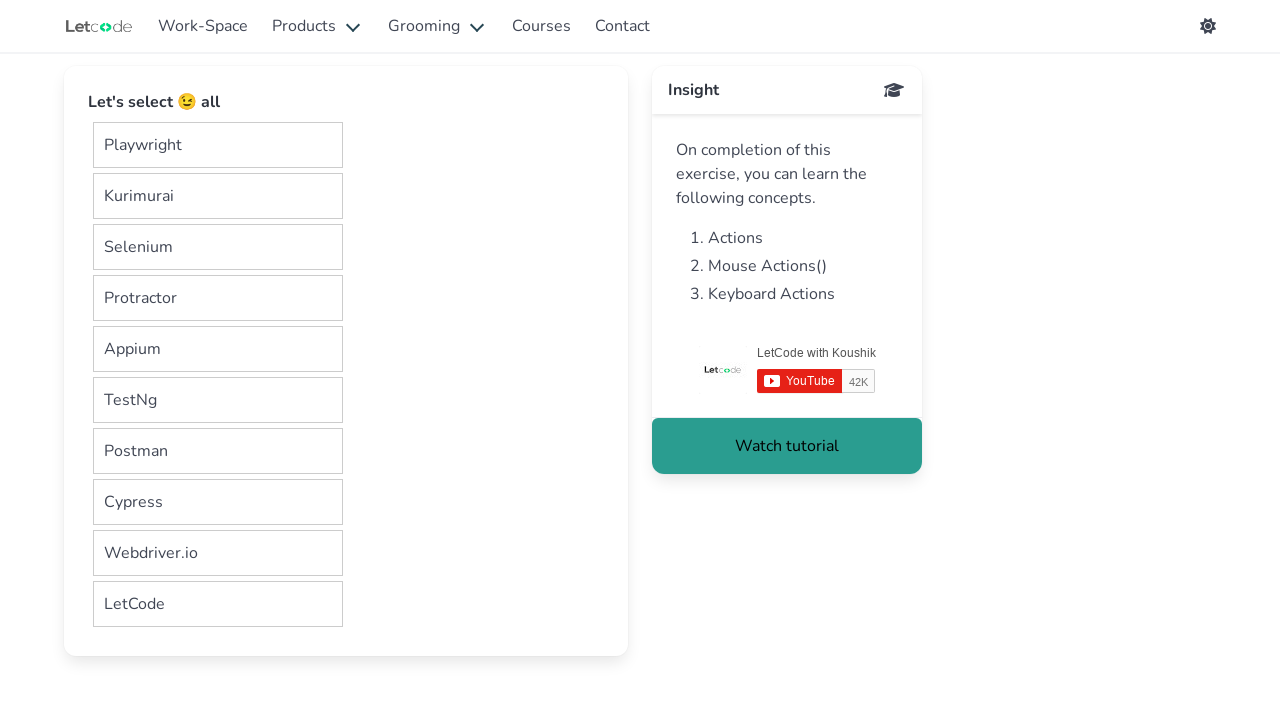

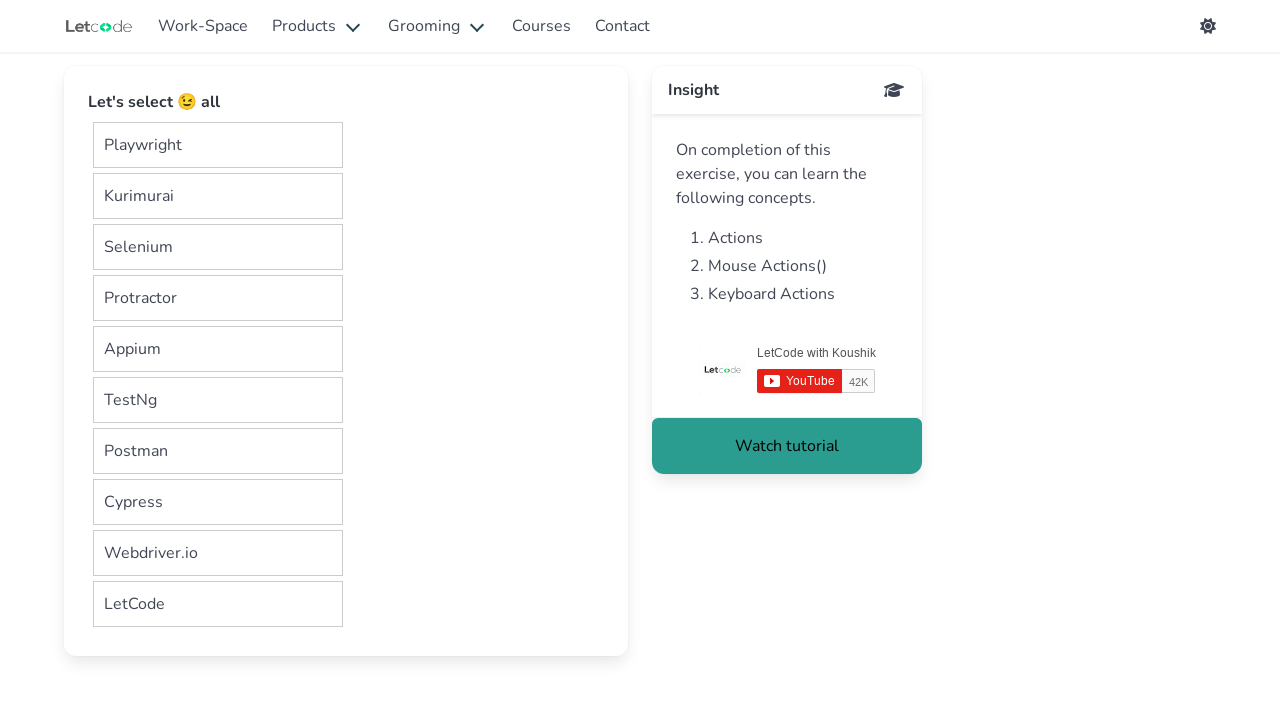